Tests JavaScript alert handling by clicking a button that triggers an alert, accepting it, and verifying the result message shows "You successfully clicked an alert"

Starting URL: https://the-internet.herokuapp.com/javascript_alerts

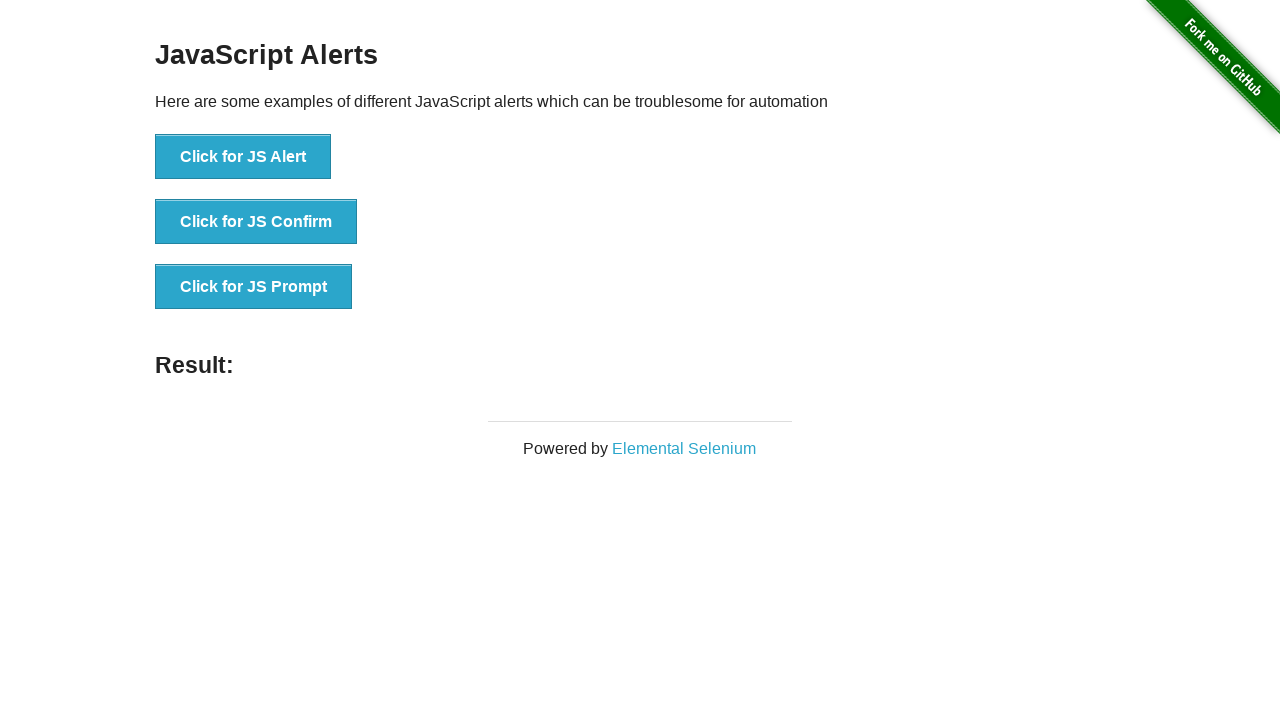

Navigated to JavaScript alerts test page
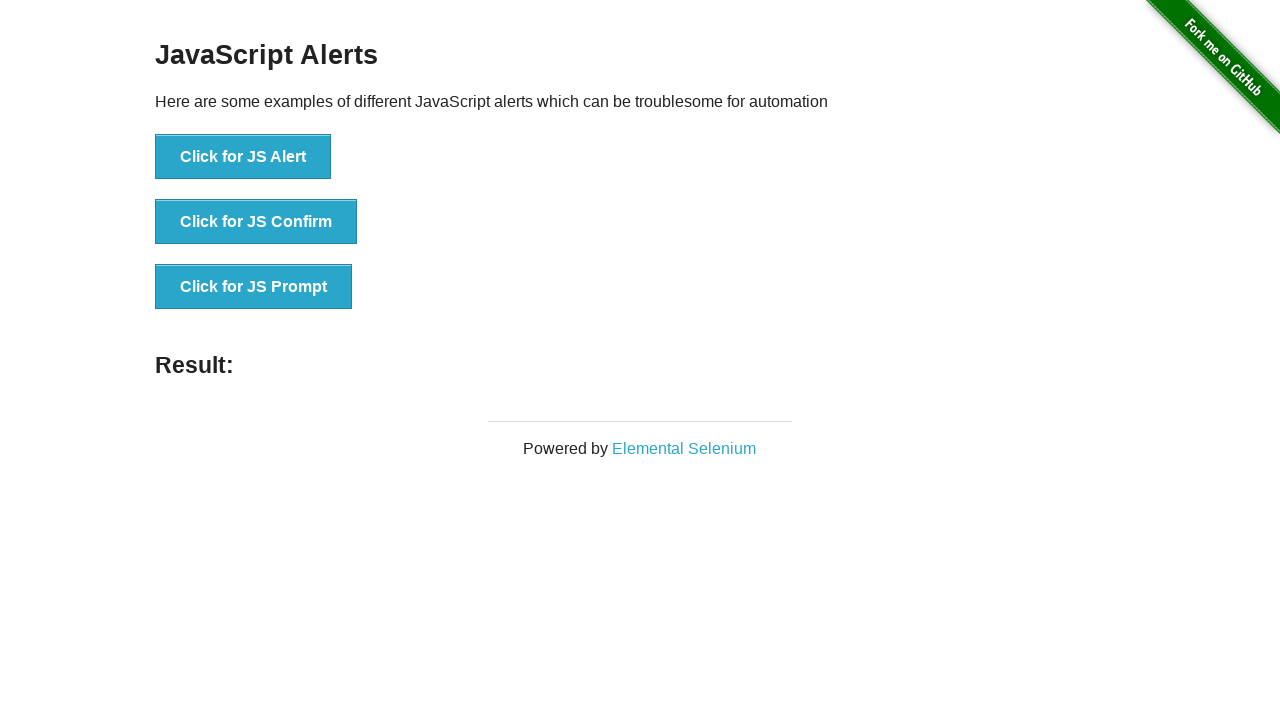

Clicked button to trigger JavaScript alert at (243, 157) on xpath=//*[text()='Click for JS Alert']
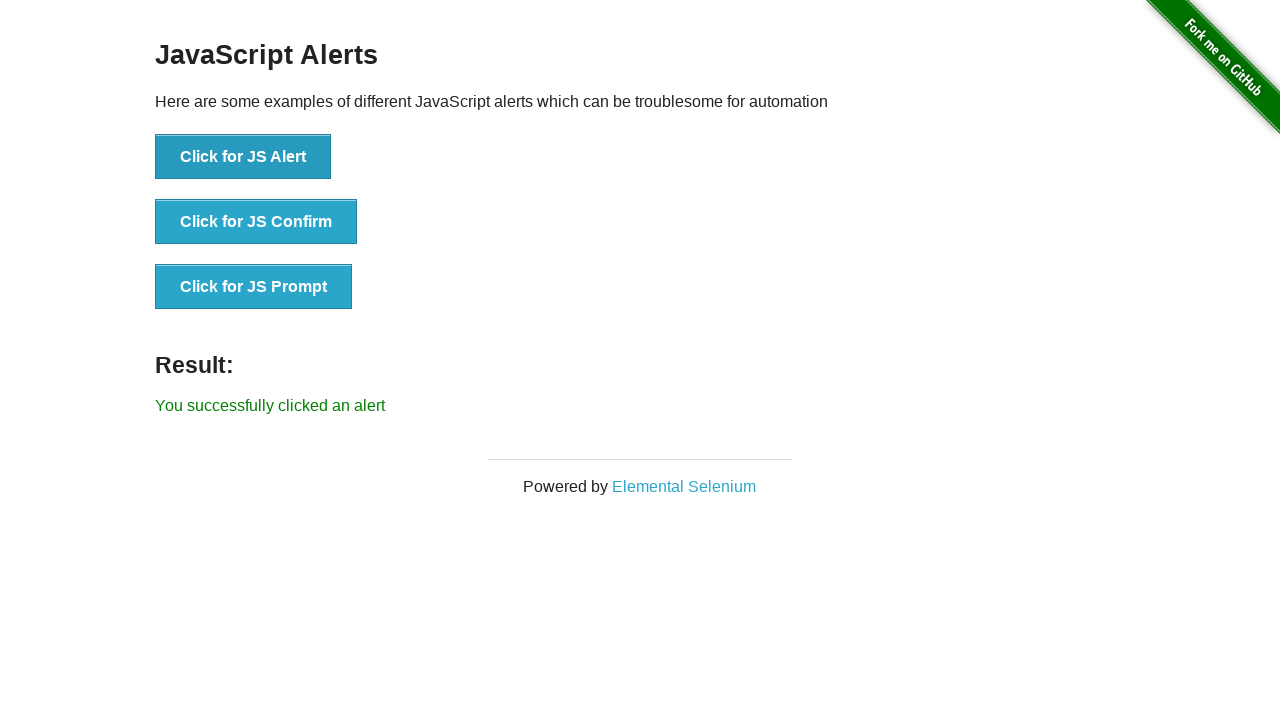

Set up dialog handler to accept alerts
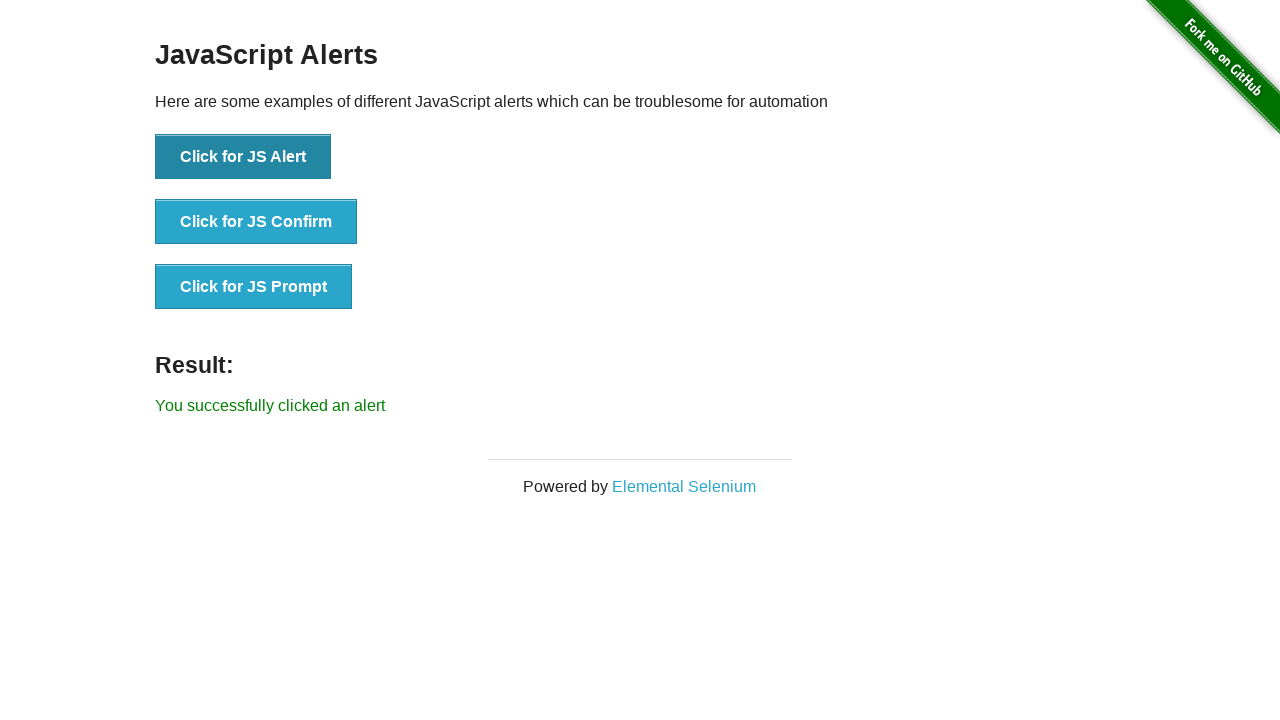

Clicked alert button and accepted the dialog at (243, 157) on xpath=//*[text()='Click for JS Alert']
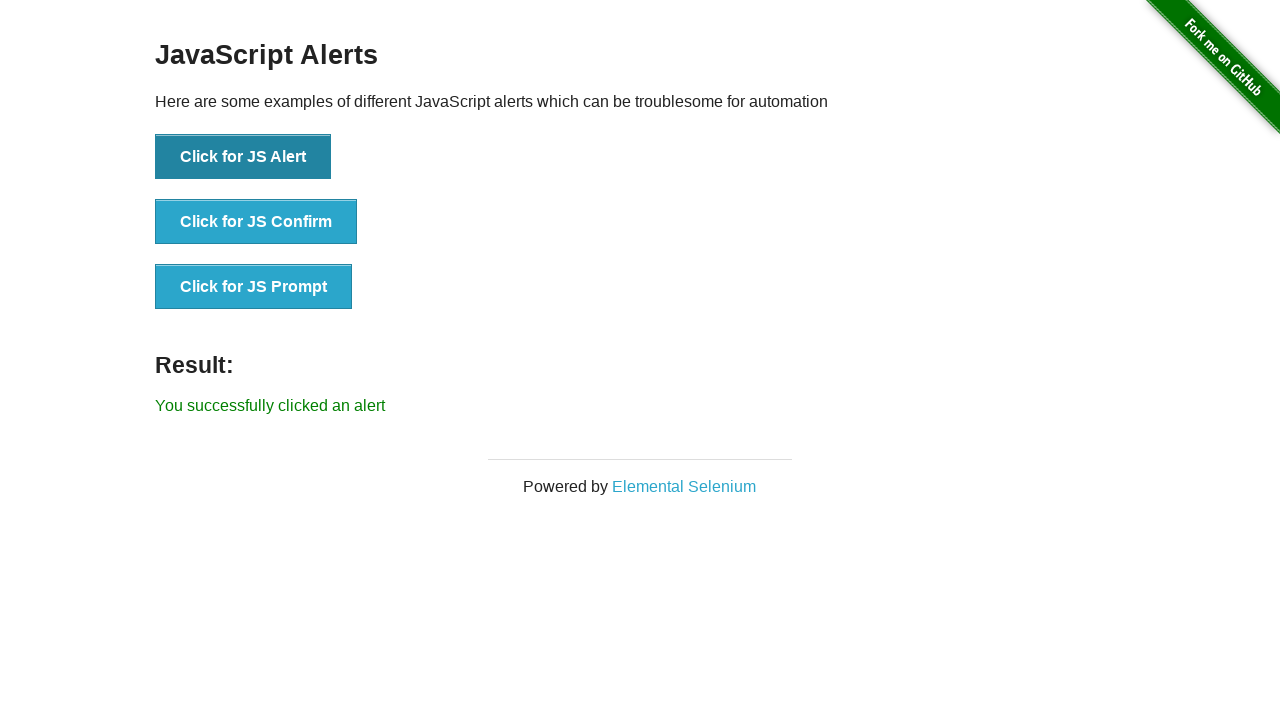

Result message element loaded
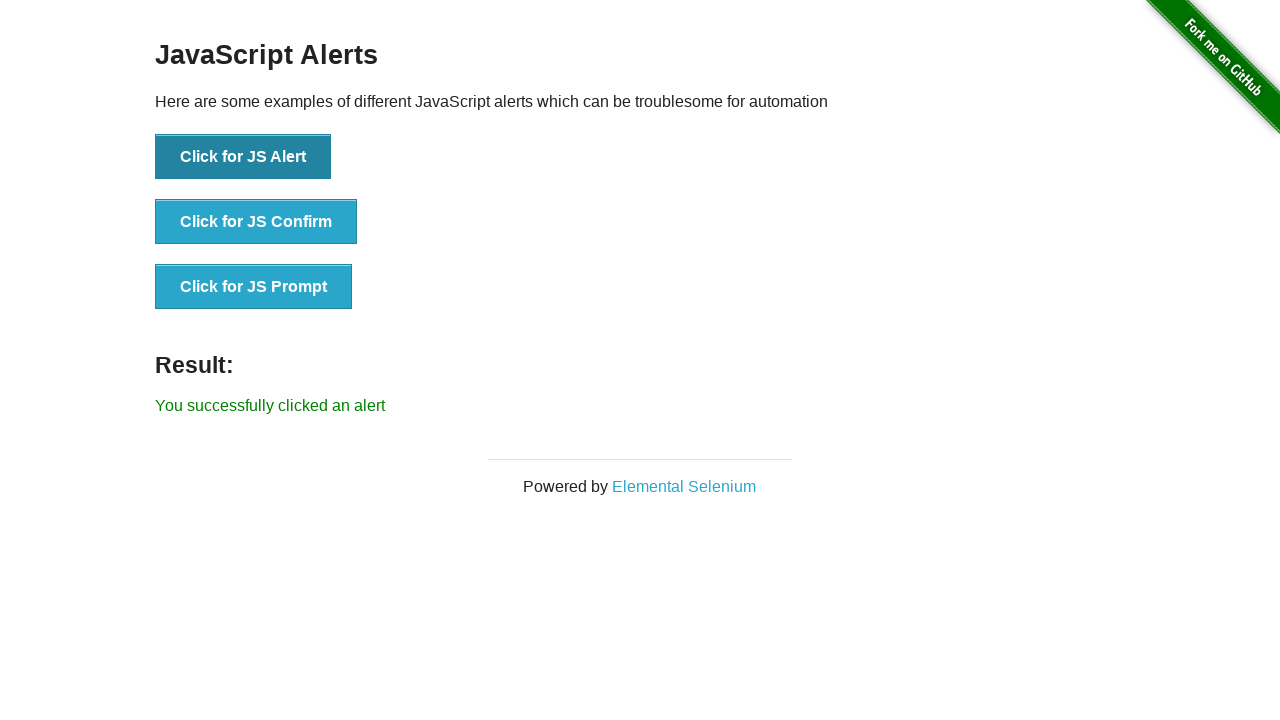

Retrieved result message text
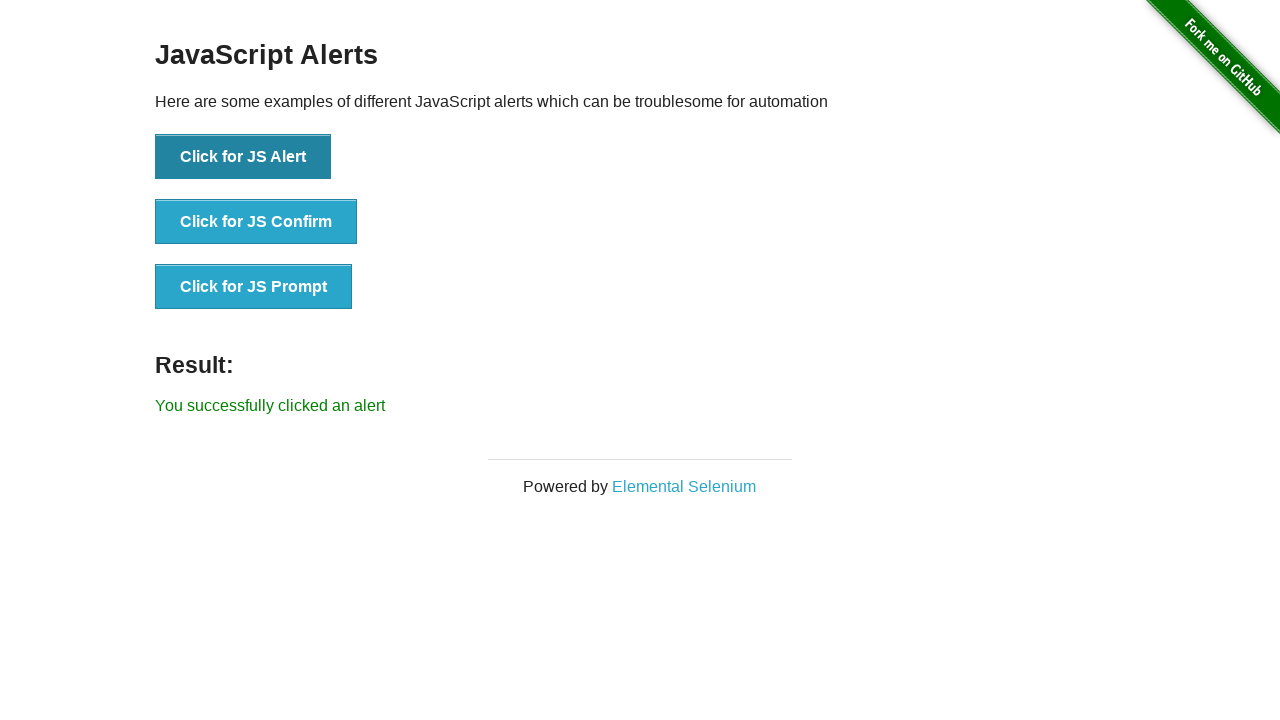

Verified result message shows 'You successfully clicked an alert'
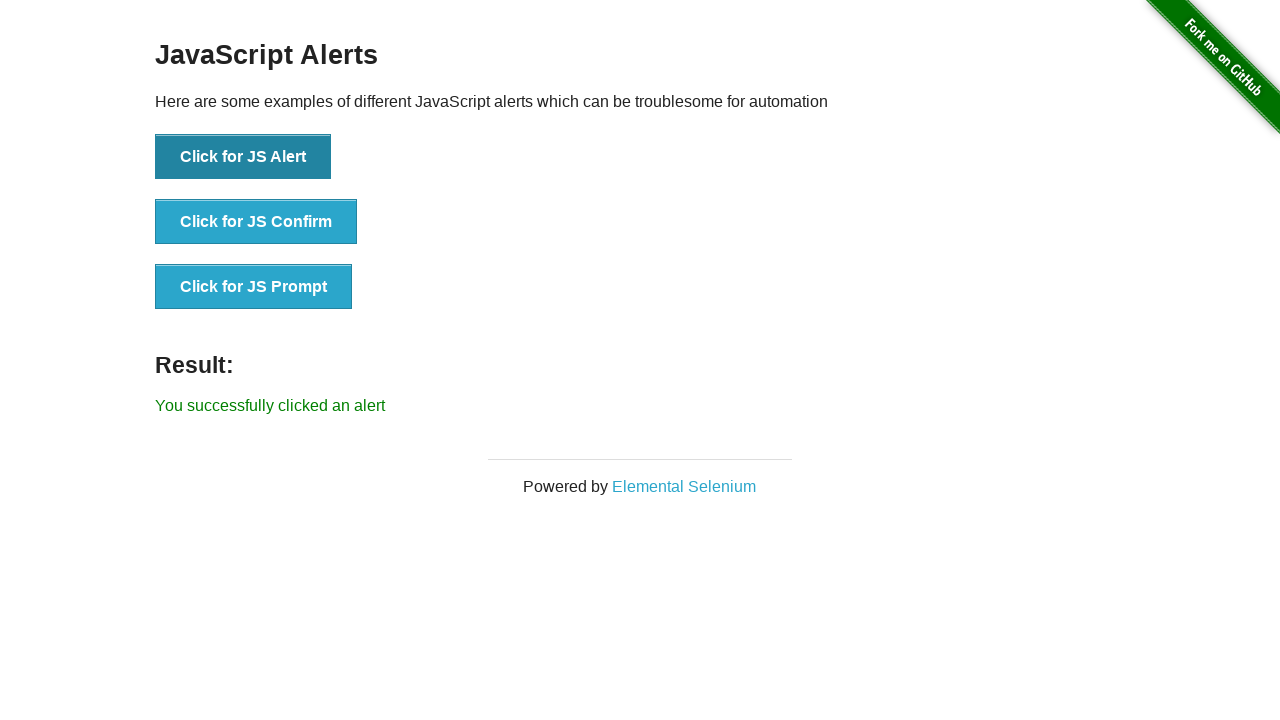

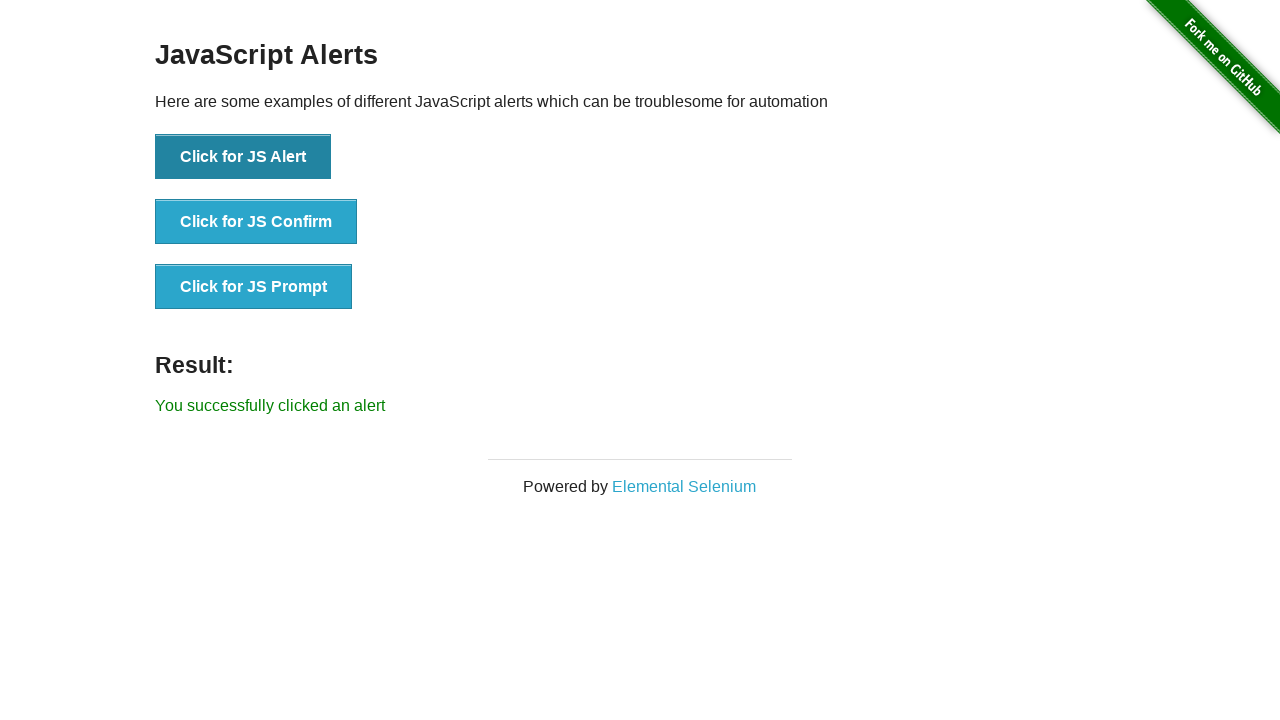